Tests window handling by clicking a button that opens a new window, switching to the new window, and clicking on a navigation element

Starting URL: https://demo.automationtesting.in/Windows.html

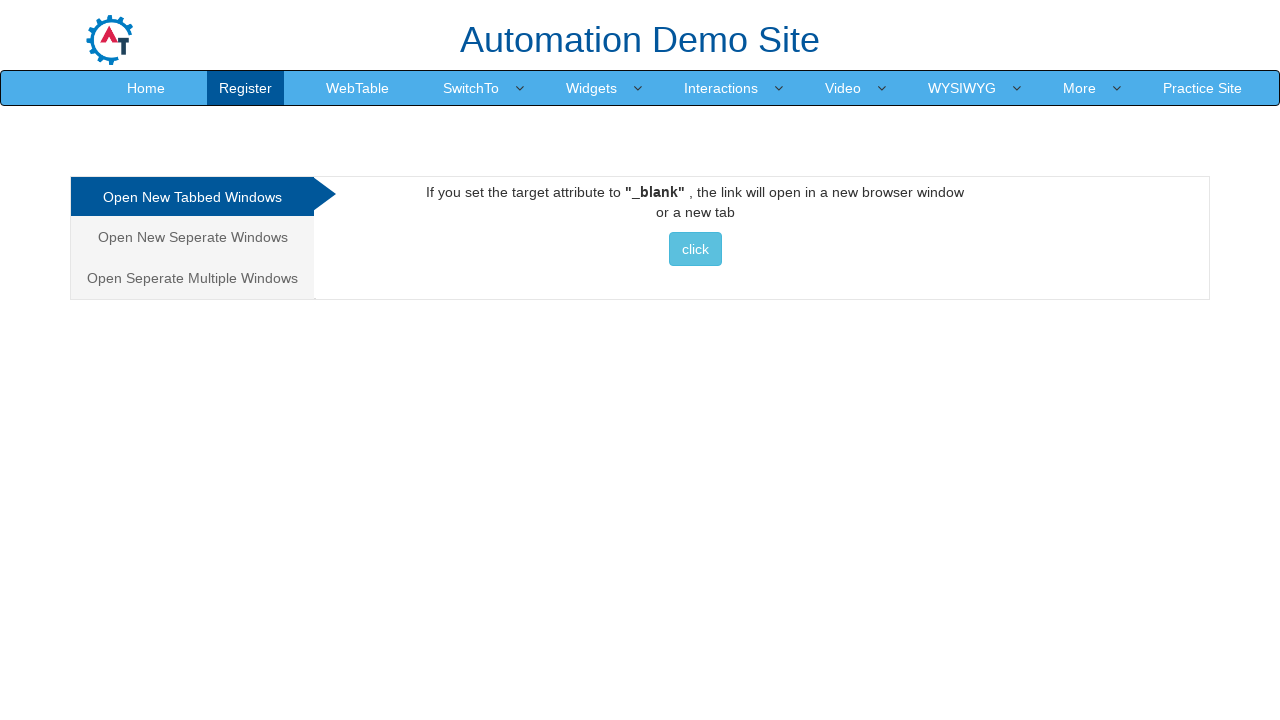

Clicked button to open new window at (695, 249) on button.btn.btn-info
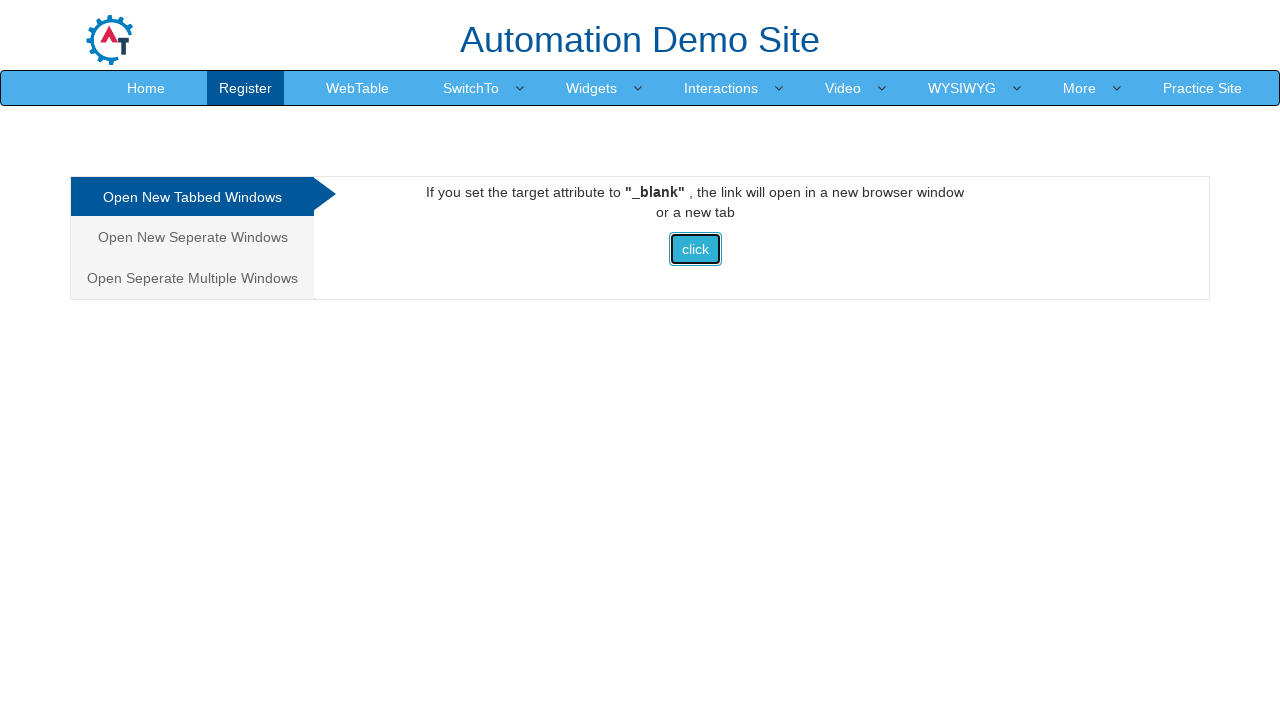

New window opened and captured
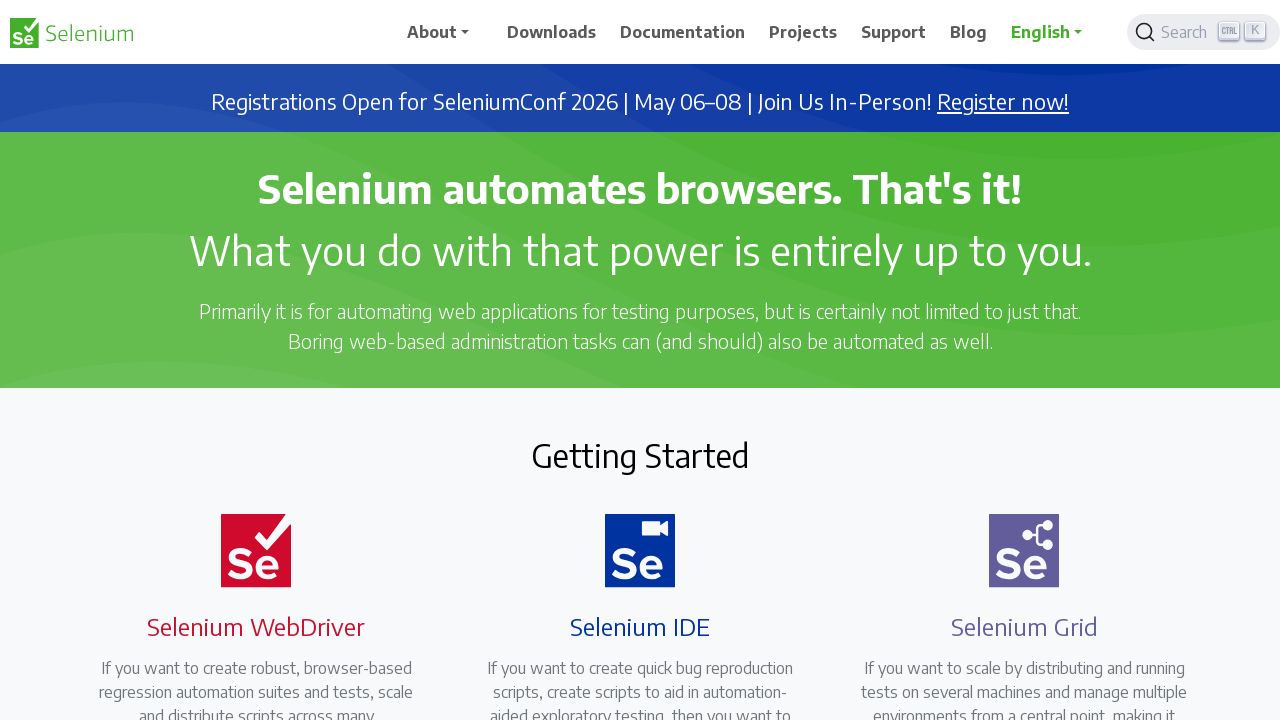

New page loaded completely
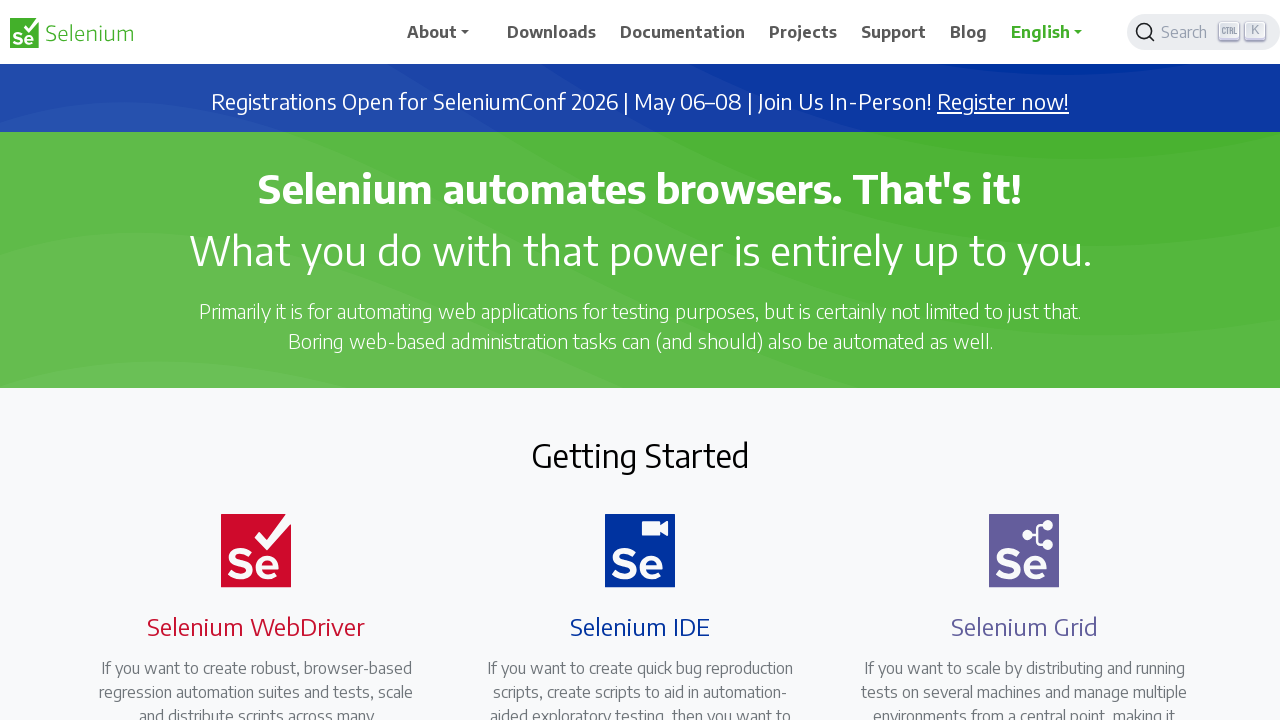

Clicked navigation element in new window at (894, 32) on xpath=//*[@id="main_navbar"]/ul/li[5]/a/span
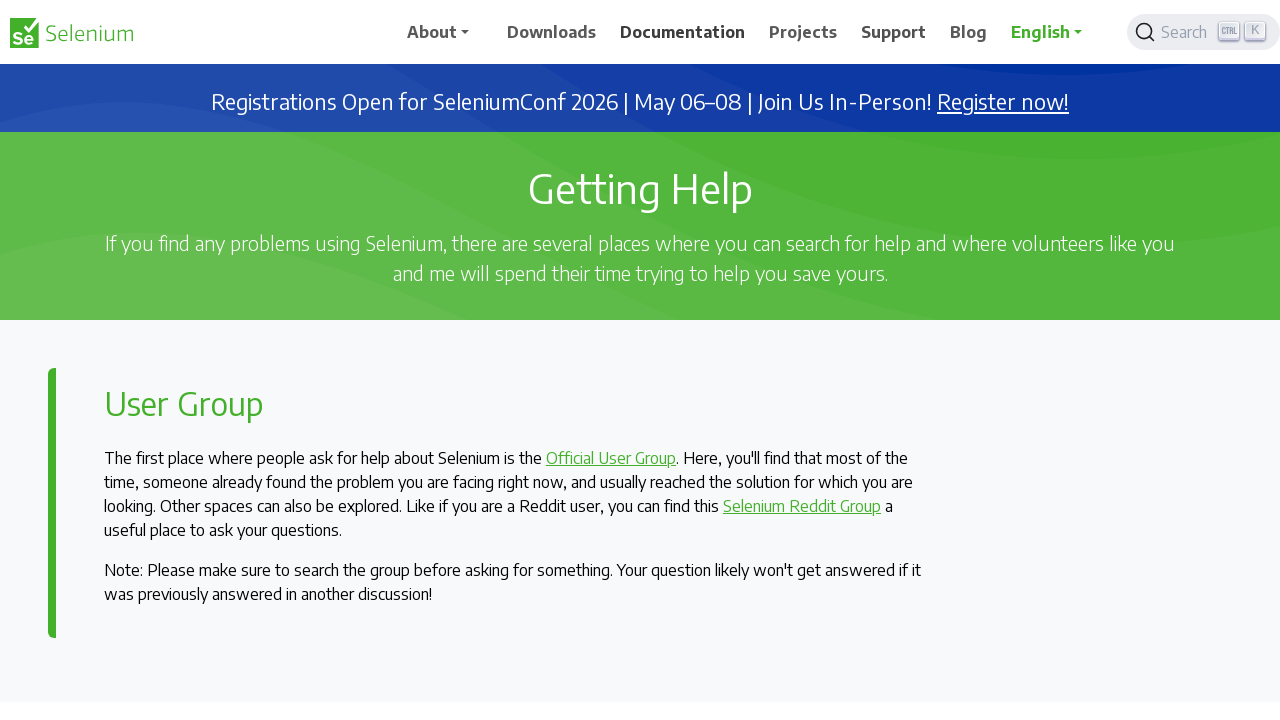

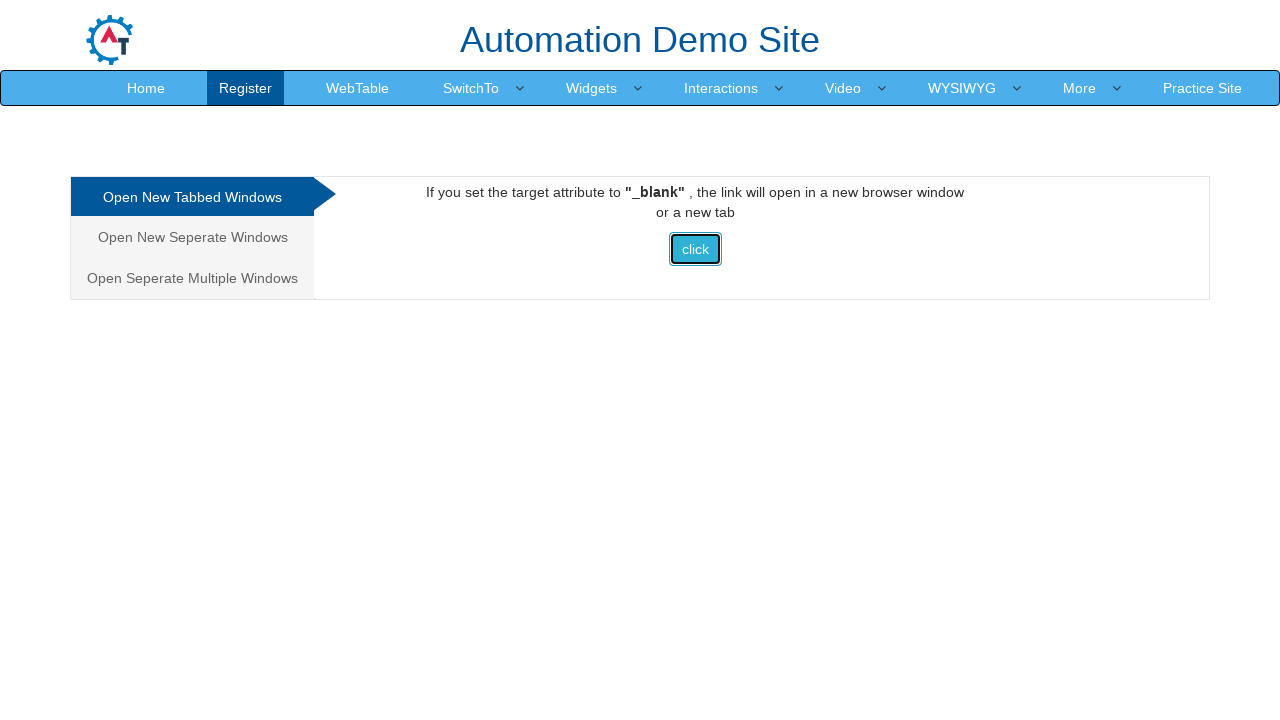